Tests dynamic button interaction by clicking a sequence of buttons that appear after clicking the start button

Starting URL: https://testpages.eviltester.com/styled/dynamic-buttons-simple.html

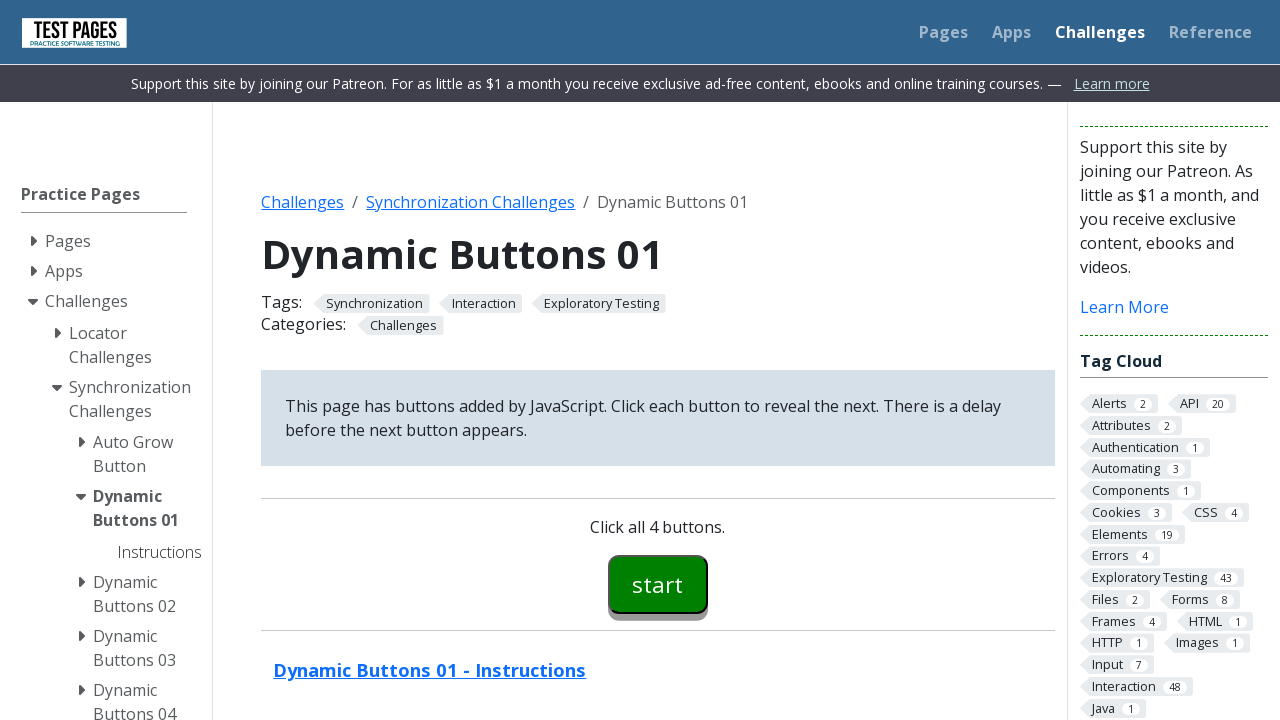

Clicked start button to initiate dynamic button sequence at (658, 584) on #button00
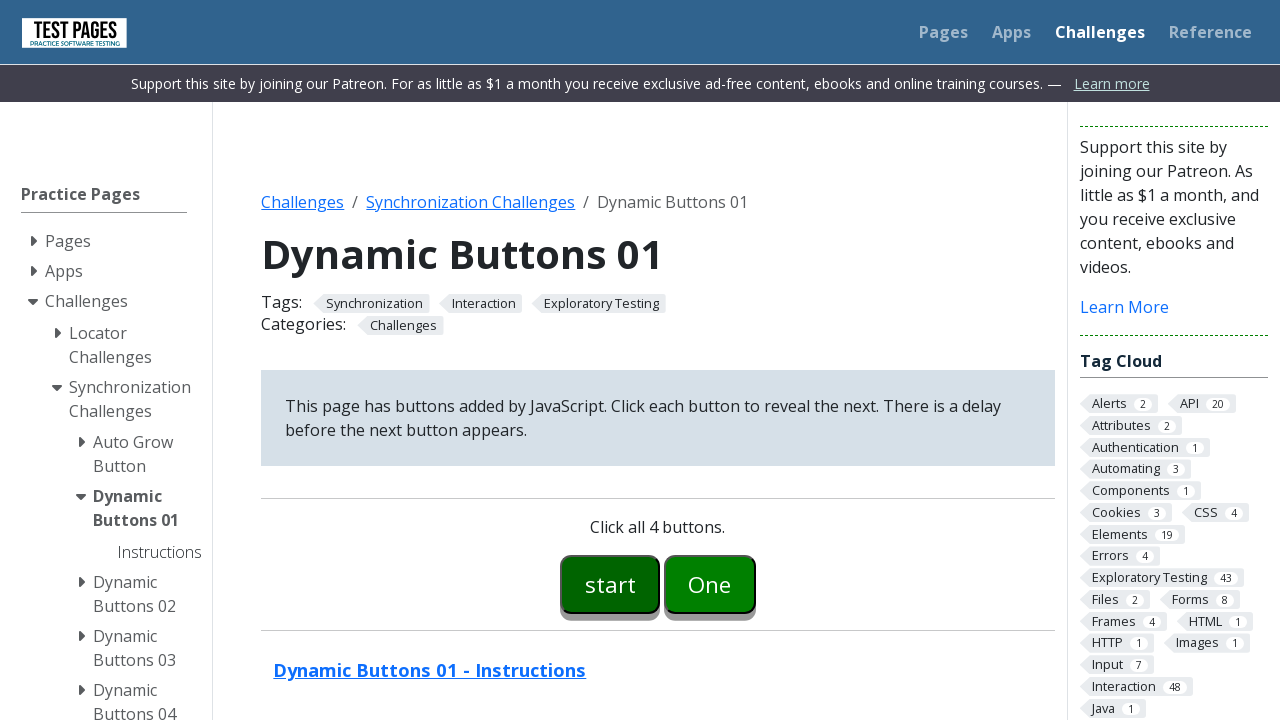

Clicked first dynamically appearing button at (710, 584) on #button01
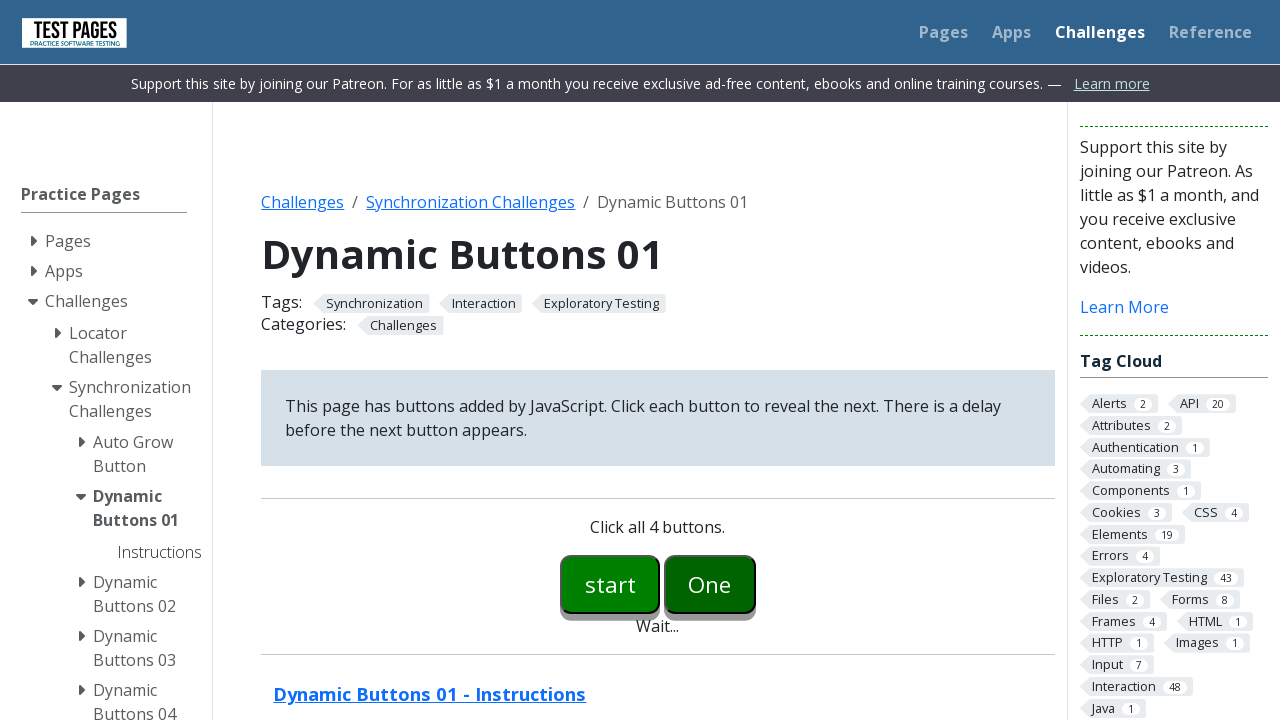

Clicked second dynamically appearing button at (756, 584) on #button02
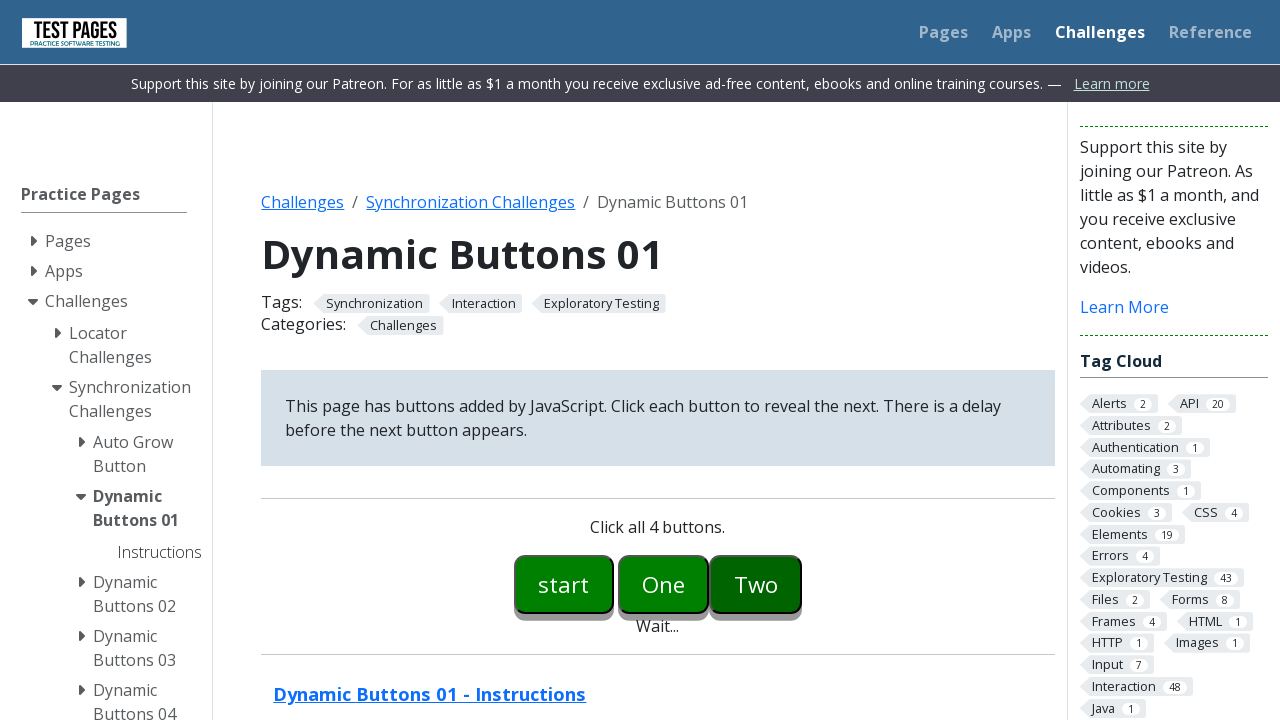

Clicked third dynamically appearing button at (802, 584) on #button03
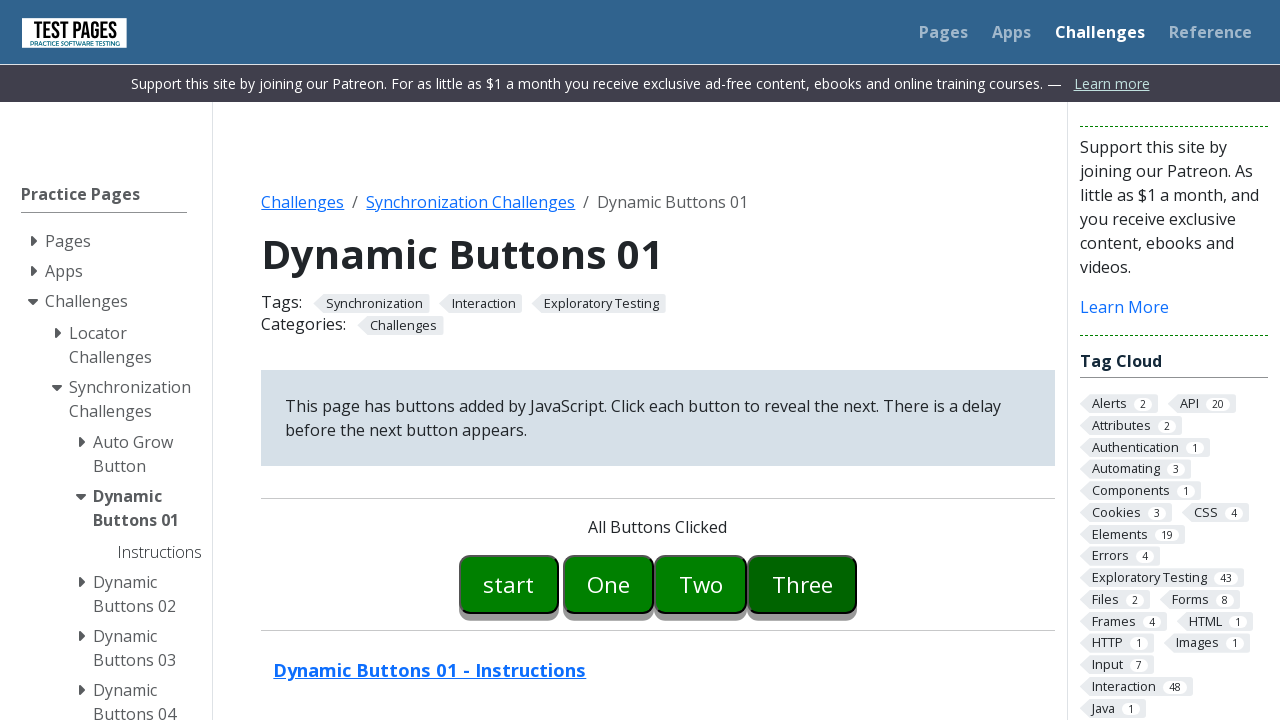

Success message appeared confirming button sequence completion
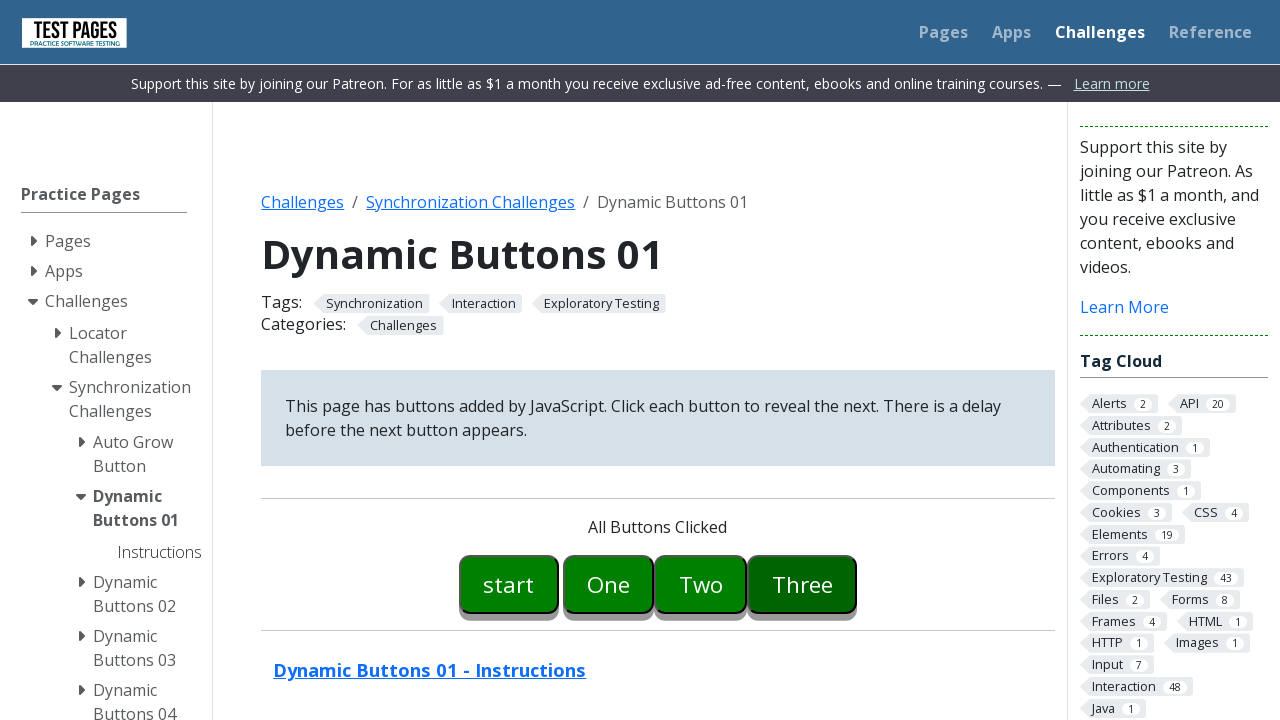

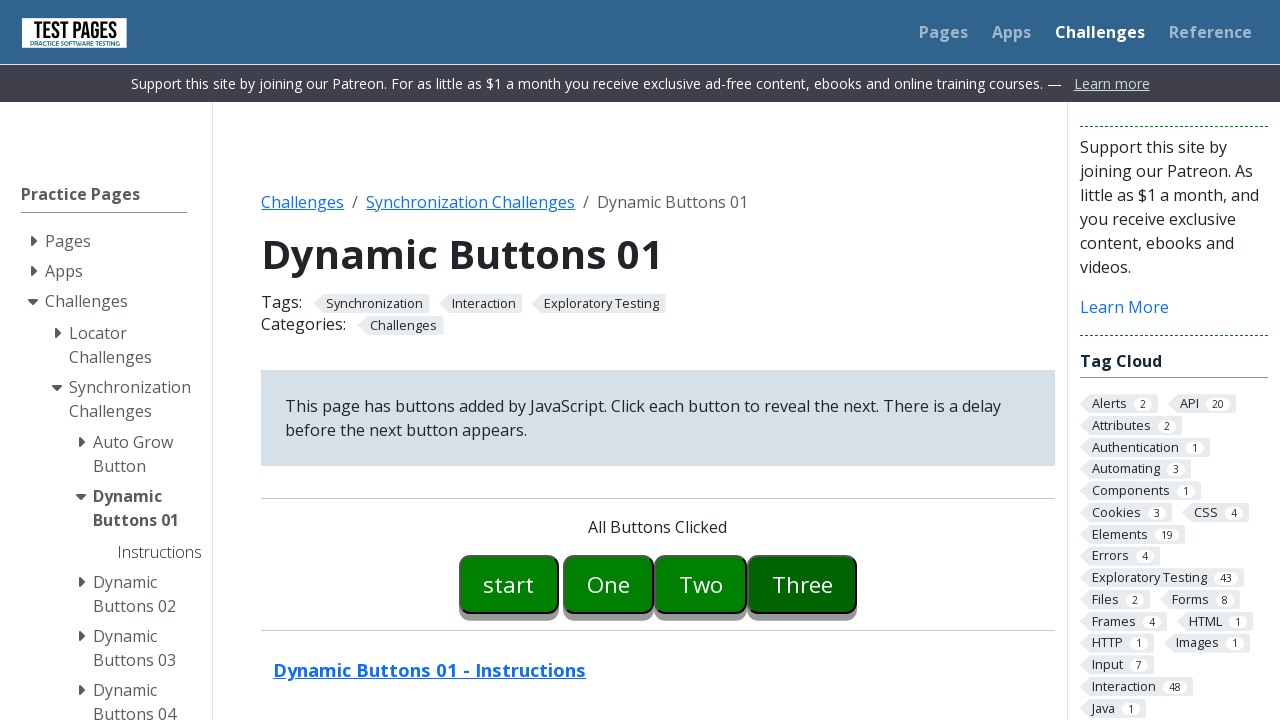